Tests jQuery UI menu by hovering over menu items to reveal submenus

Starting URL: http://the-internet.herokuapp.com/jqueryui/menu

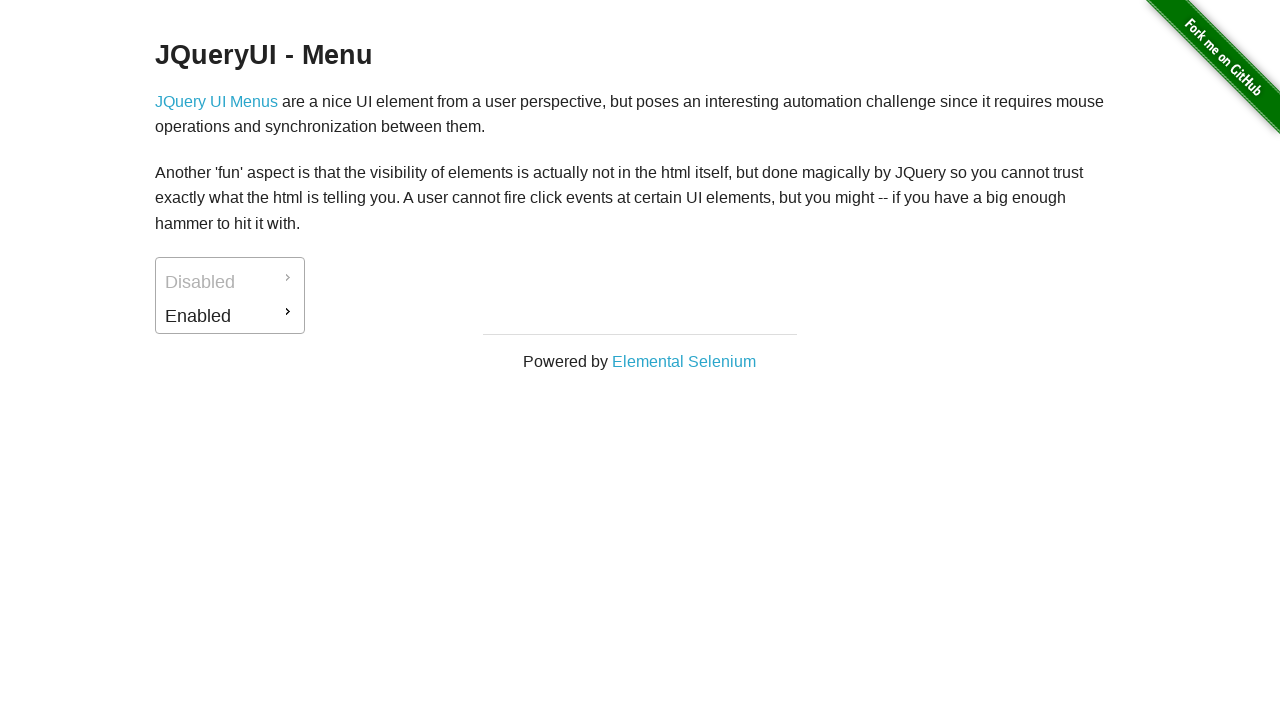

Clicked on Enabled menu at (230, 316) on #ui-id-2
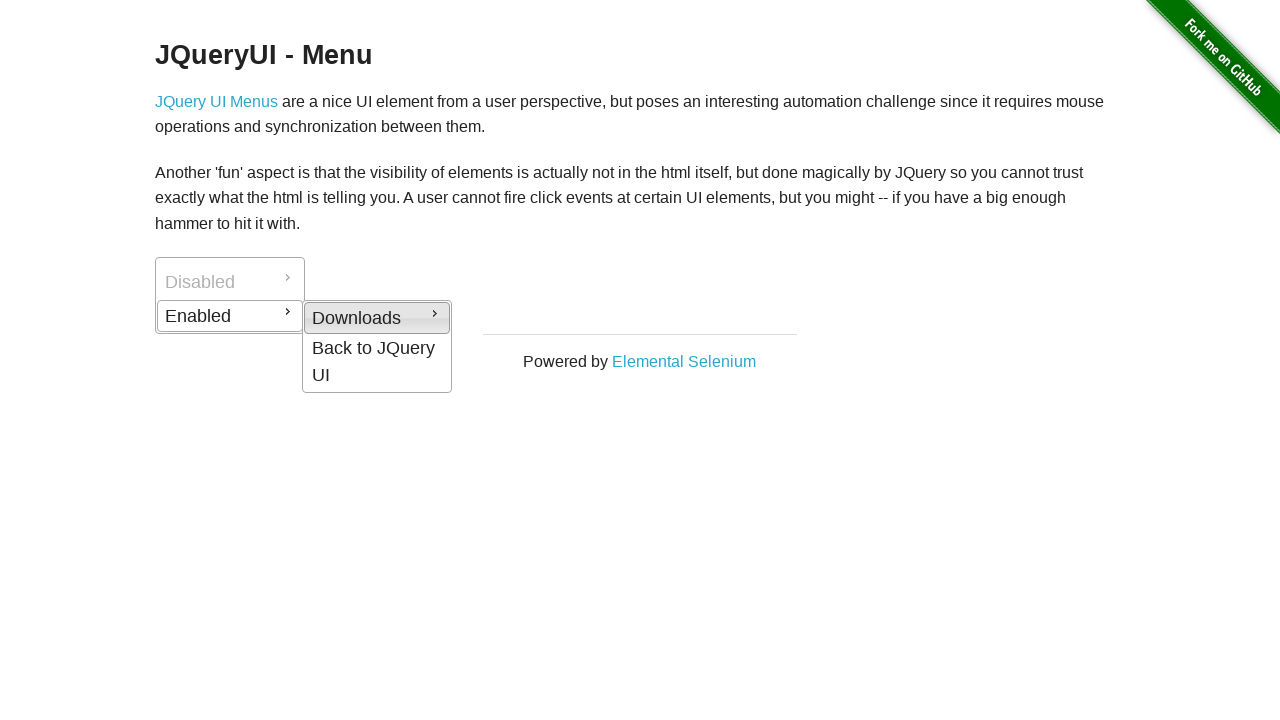

Hovered over menu item to reveal Downloads submenu at (377, 318) on #ui-id-4
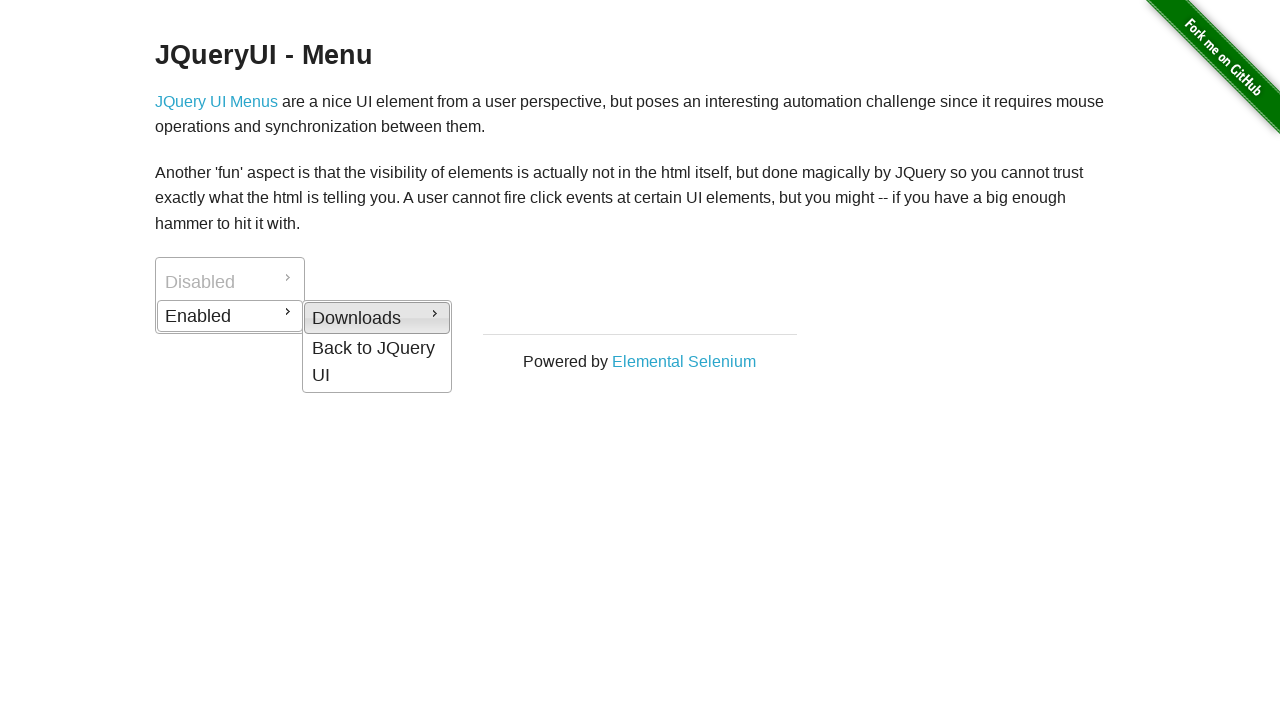

PDF option became visible in submenu
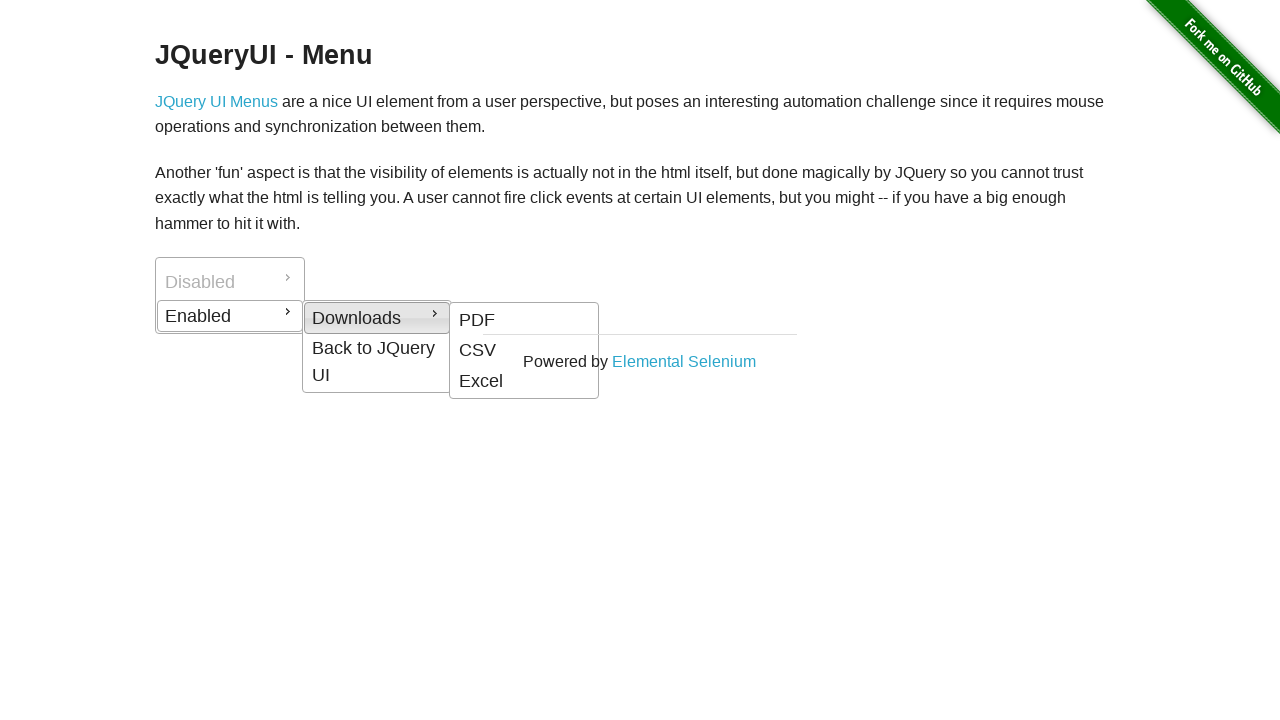

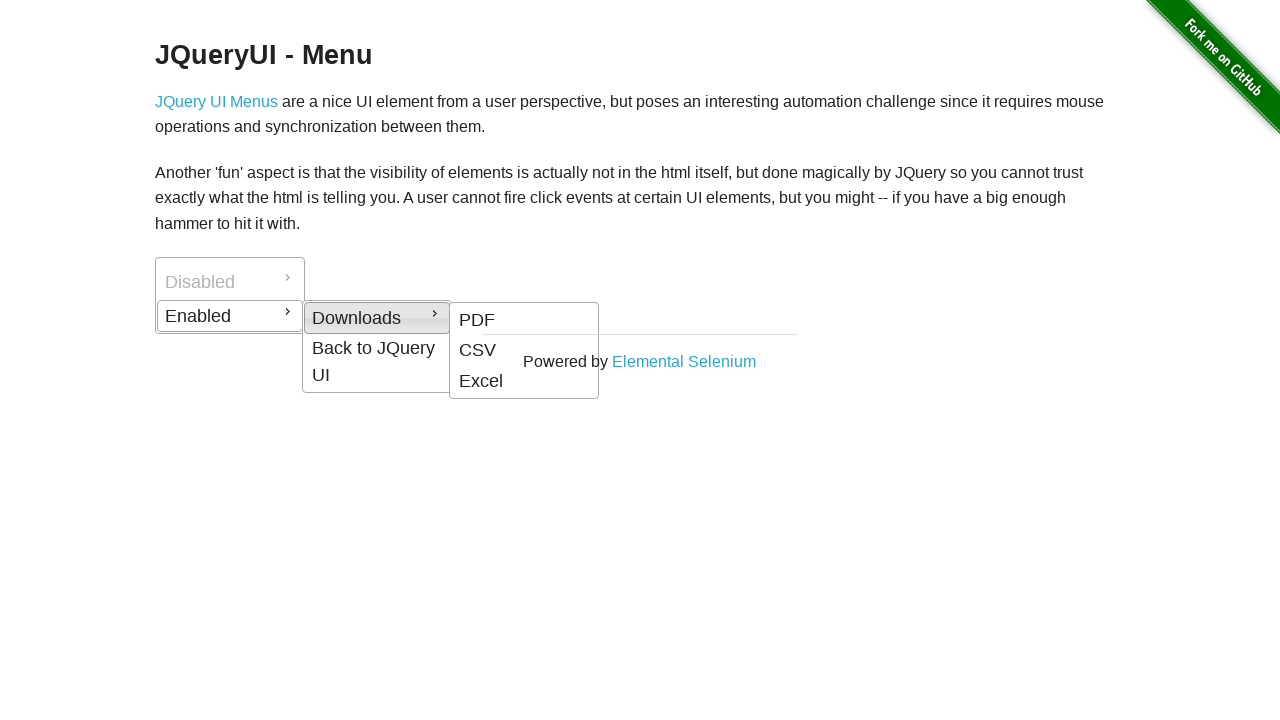